Navigates to an HTML forms demo page and interacts with a radio button labeled "Milk" to test form element selection

Starting URL: http://echoecho.com/htmlforms10.htm

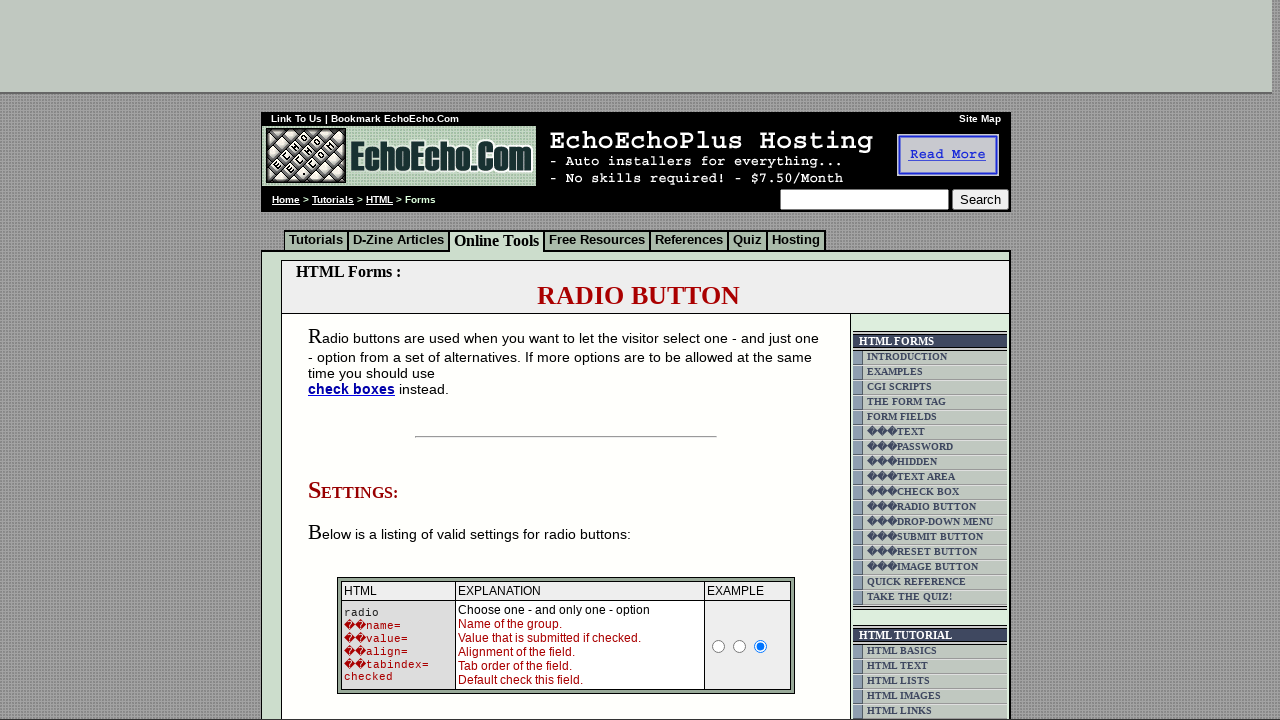

Waited for page to reach domcontentloaded state
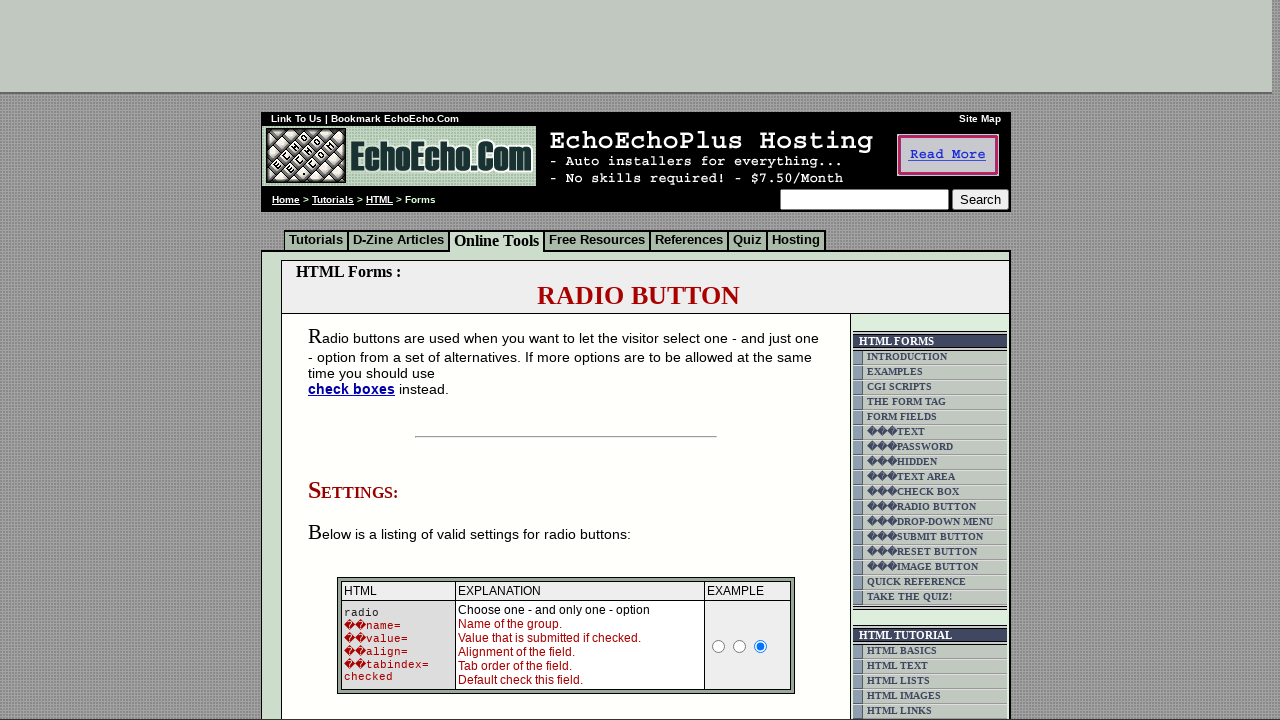

Clicked the radio button labeled 'Milk' at (356, 360) on input[type='radio'][value='Milk']
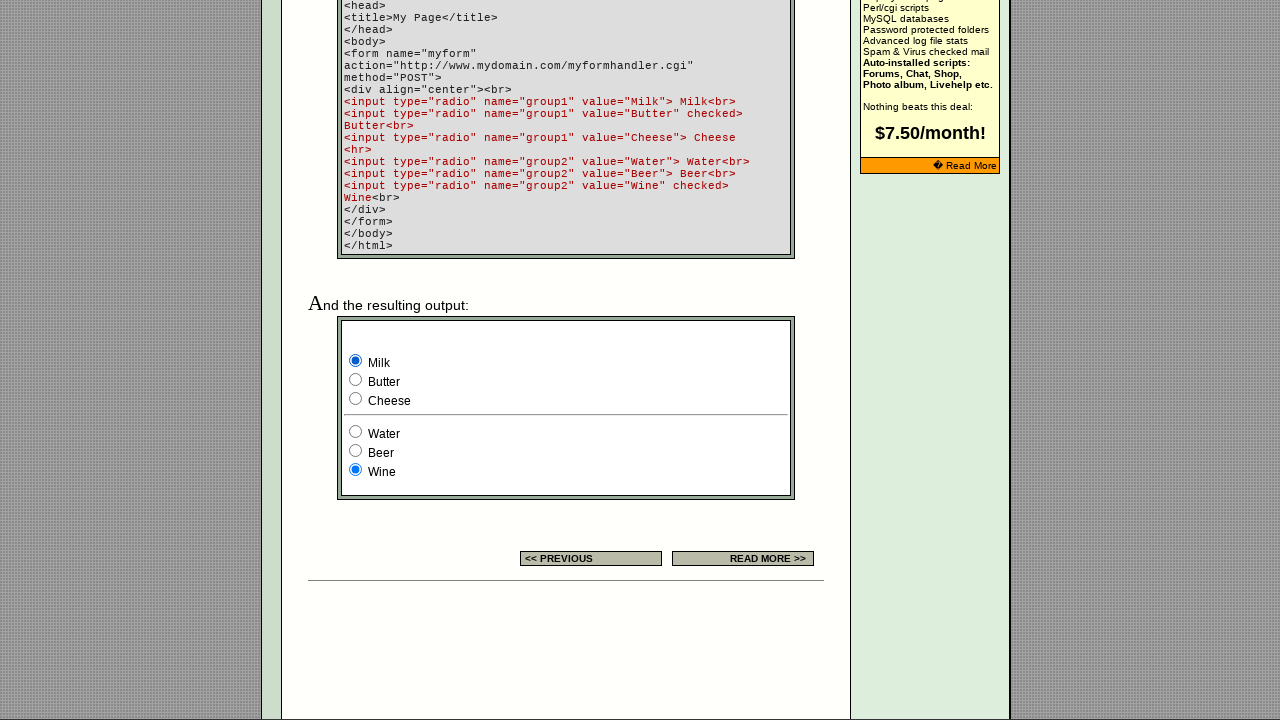

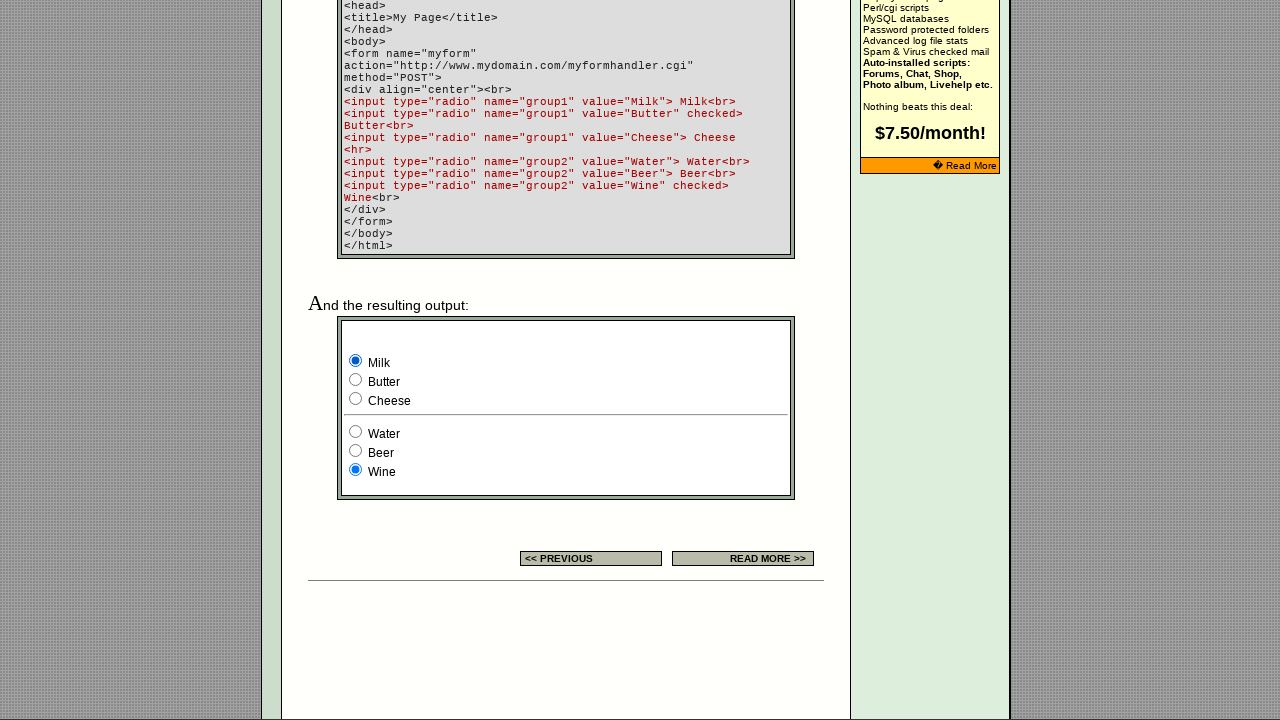